Navigates to Hacker News, waits for posts to load, and clicks the "More" link to navigate to the next page of posts

Starting URL: https://news.ycombinator.com/

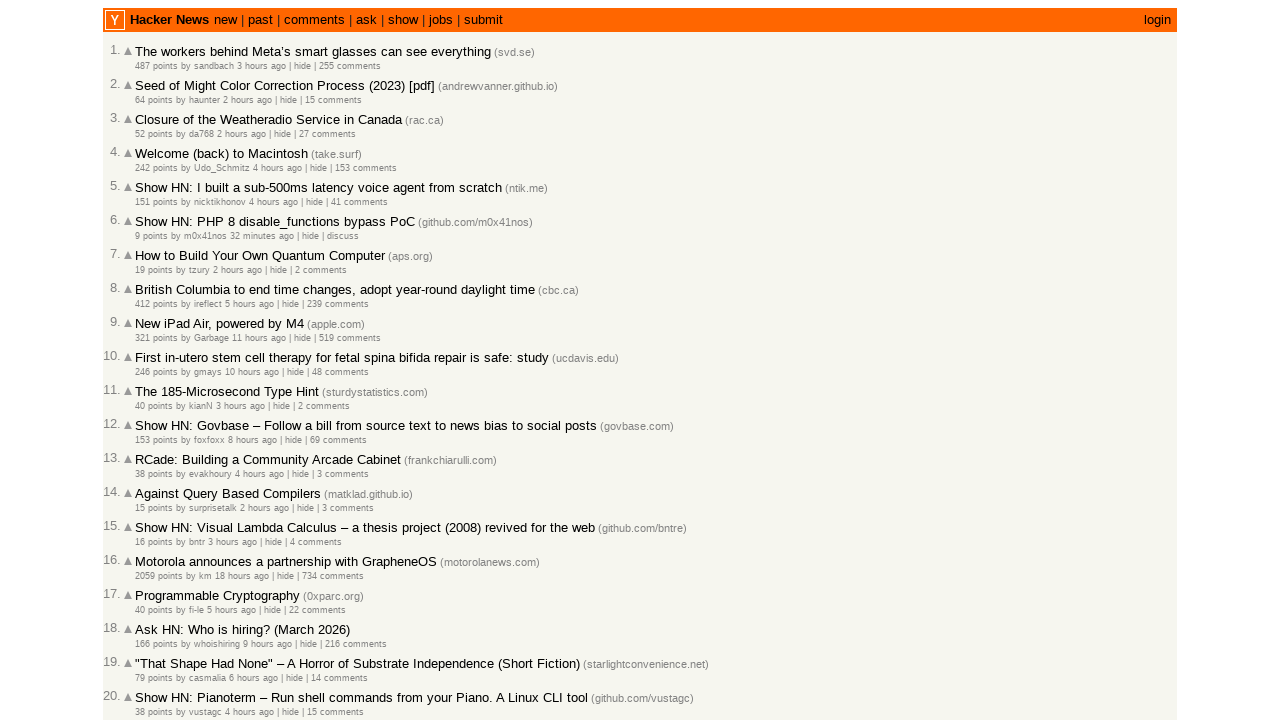

Waited for posts to load on Hacker News
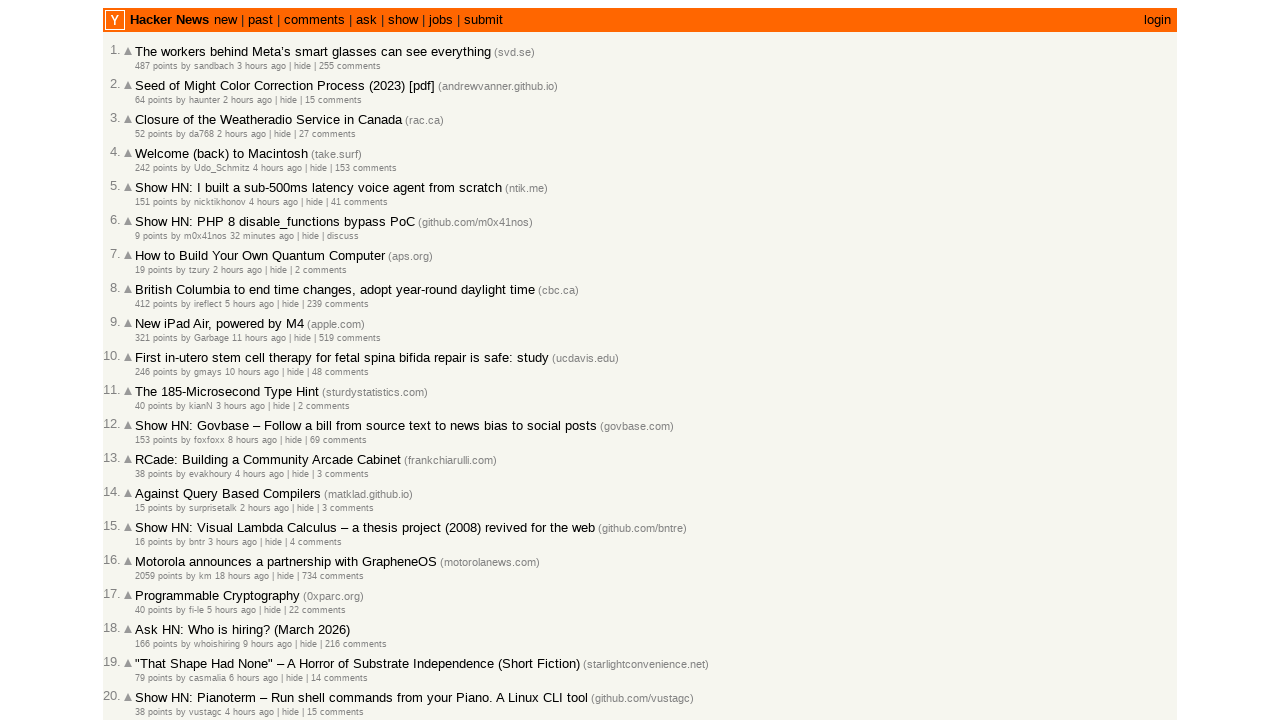

Clicked the 'More' link to navigate to the next page at (149, 616) on .morelink
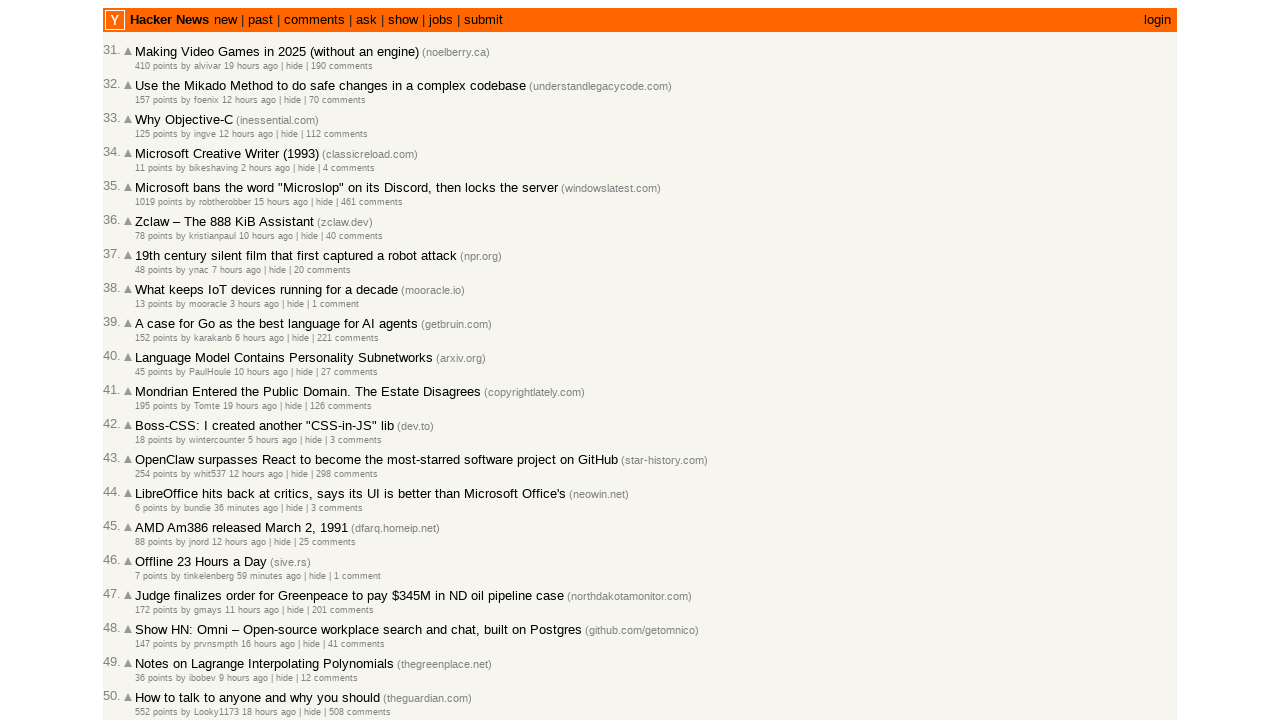

Waited for posts to load on the next page
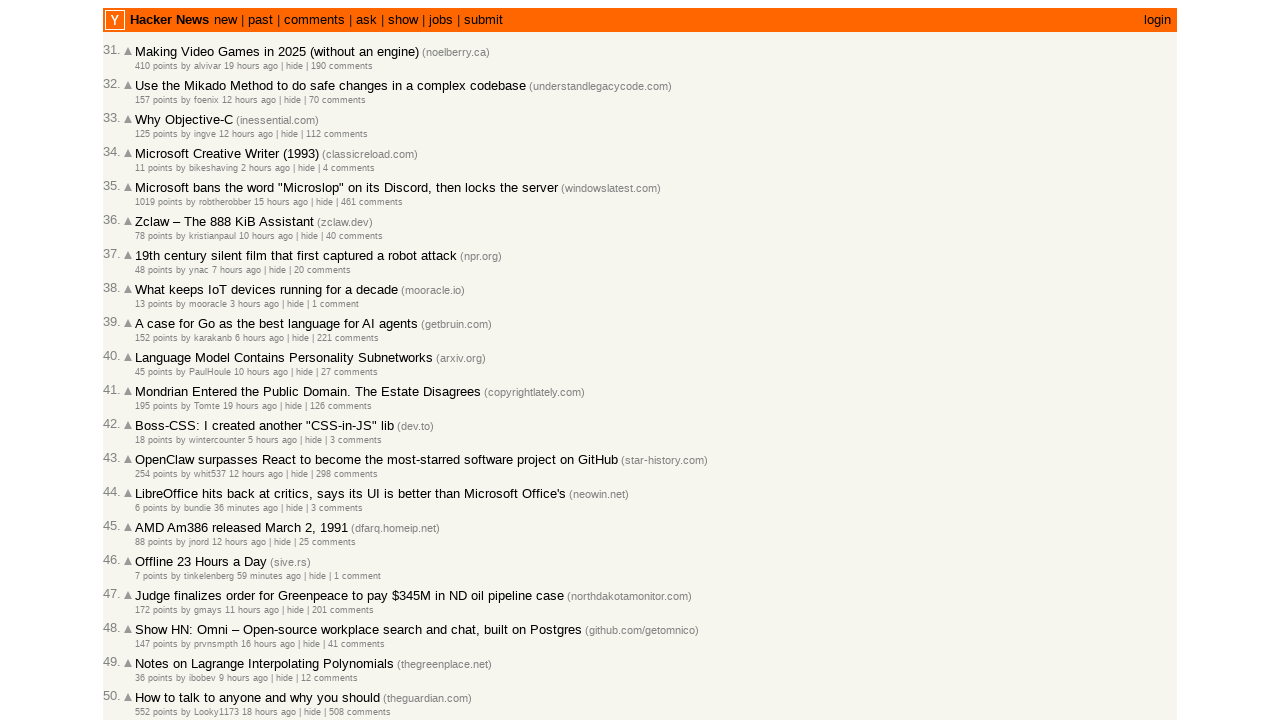

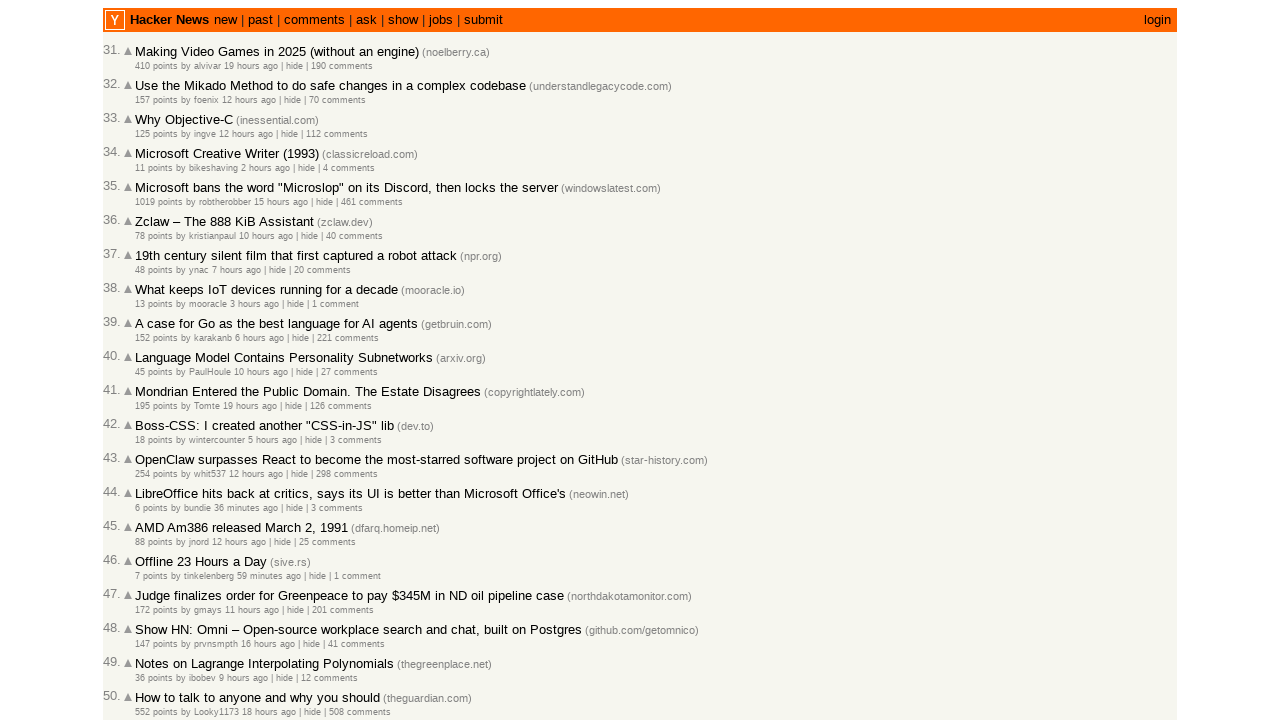